Tests add/remove elements functionality by clicking add button multiple times and then deleting some elements to verify the correct count.

Starting URL: https://the-internet.herokuapp.com/

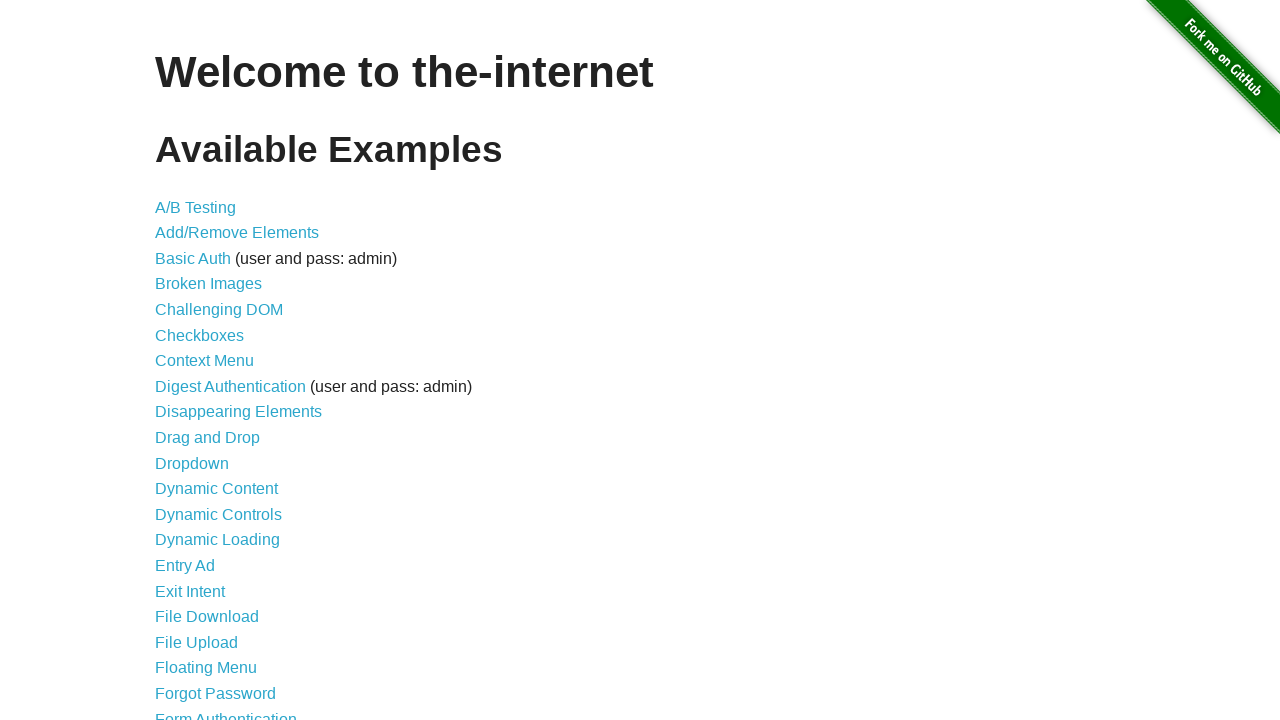

Clicked on add/remove elements link at (237, 233) on xpath=//a[@href='/add_remove_elements/']
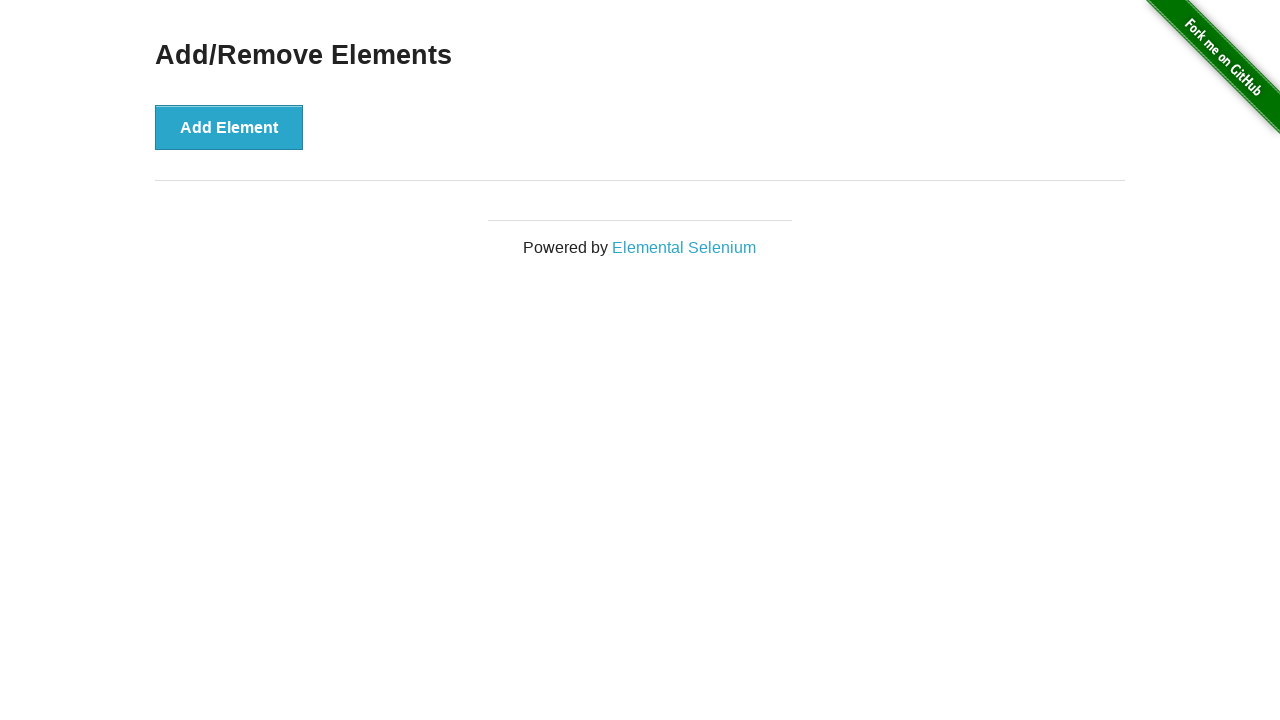

Verified page header is 'Add/Remove Elements'
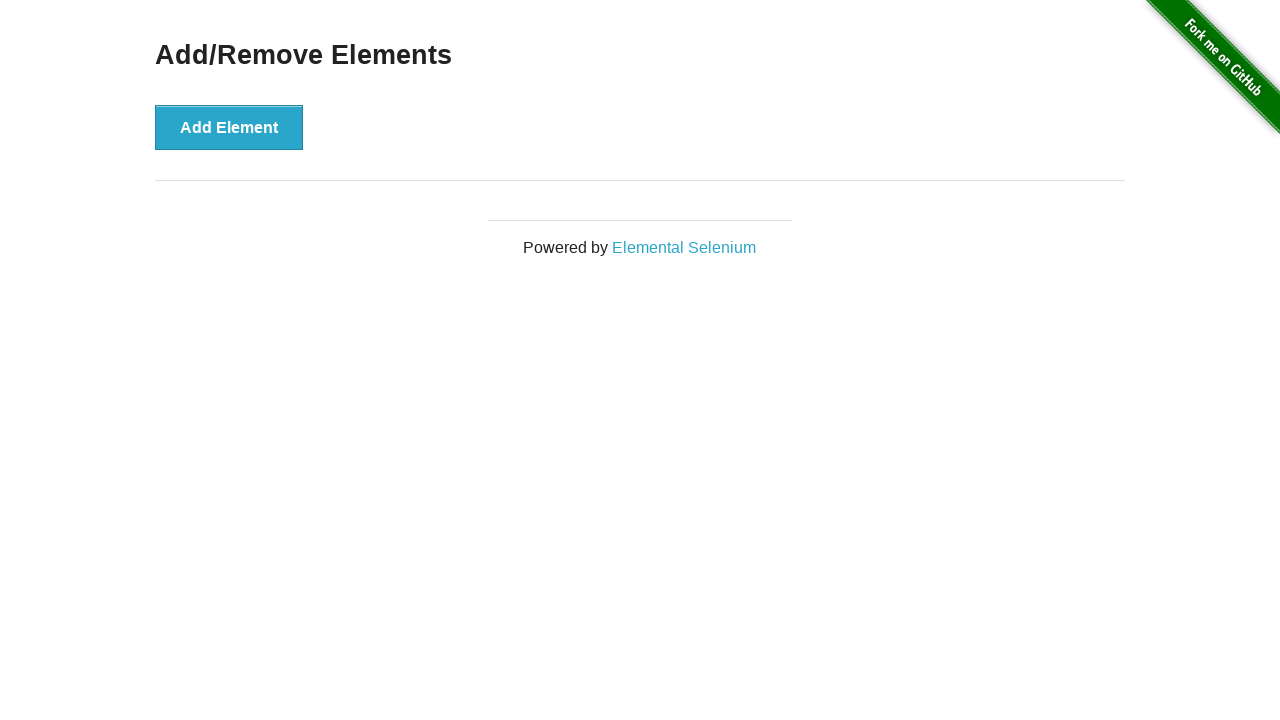

Verified Add Element button is visible
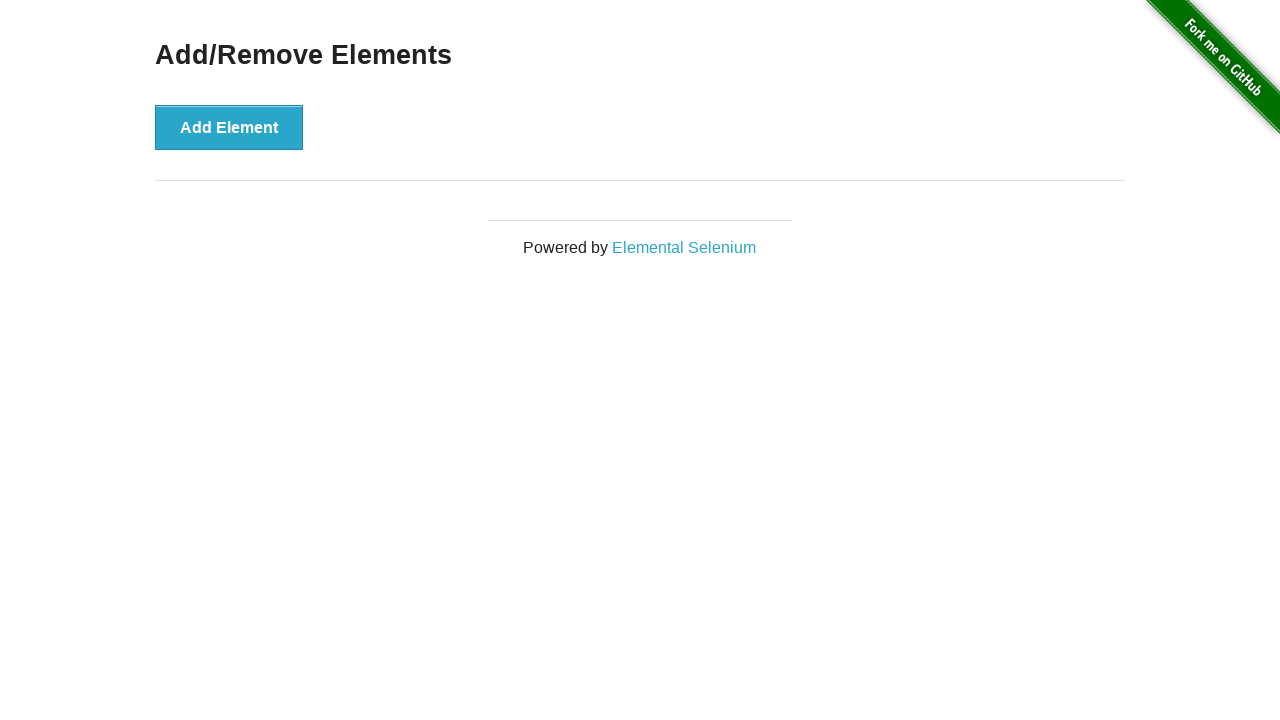

Clicked Add Element button once at (229, 127) on xpath=//button[text()='Add Element']
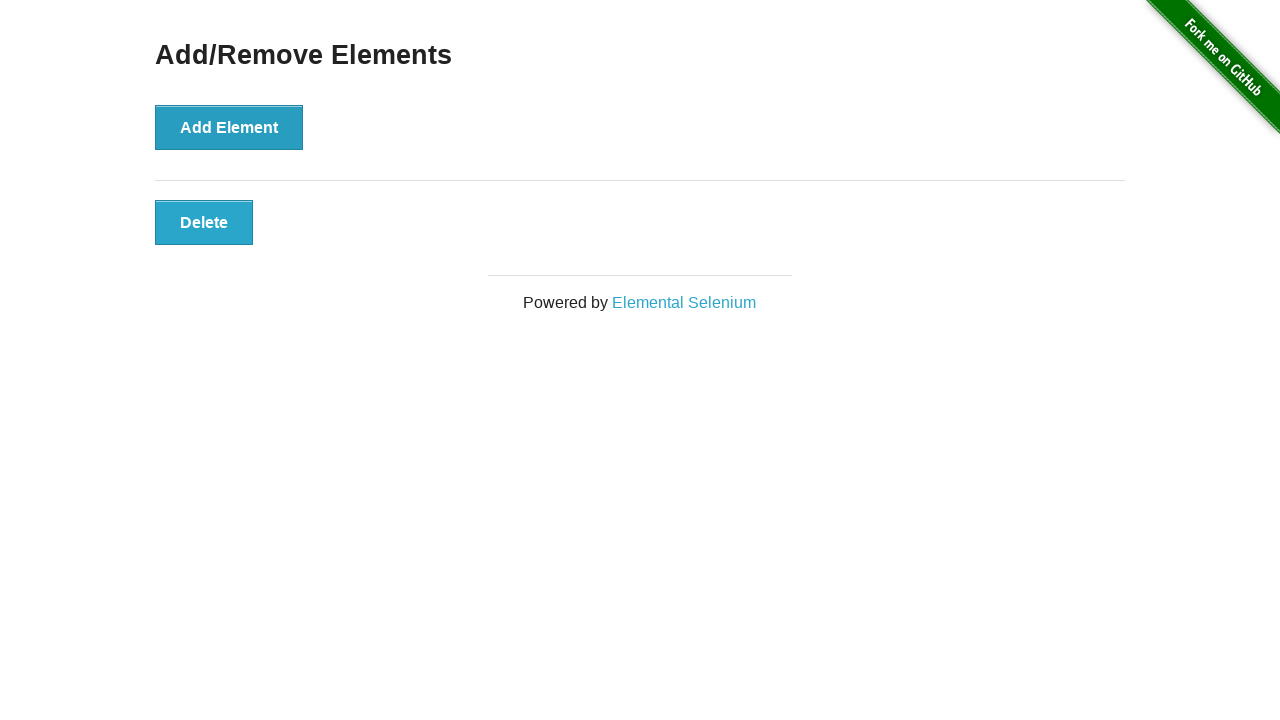

Verified one Delete button exists
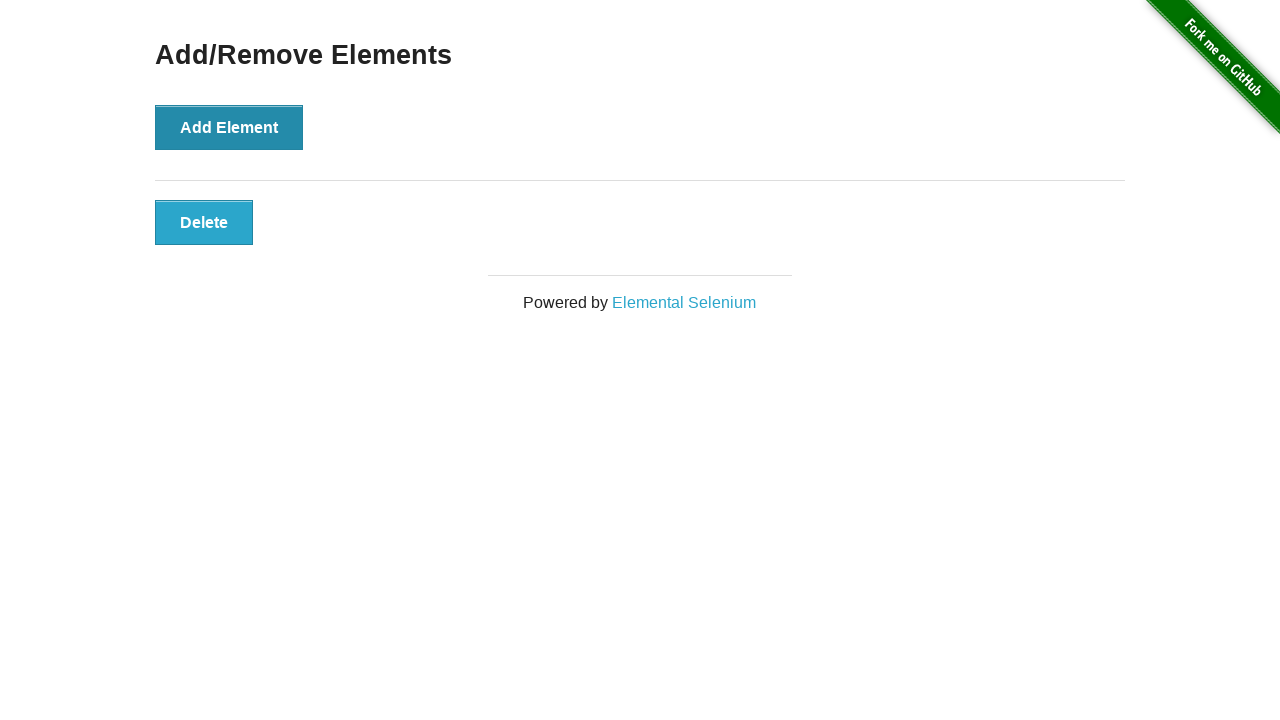

Clicked Add Element button (2nd time) at (229, 127) on xpath=//button[text()='Add Element']
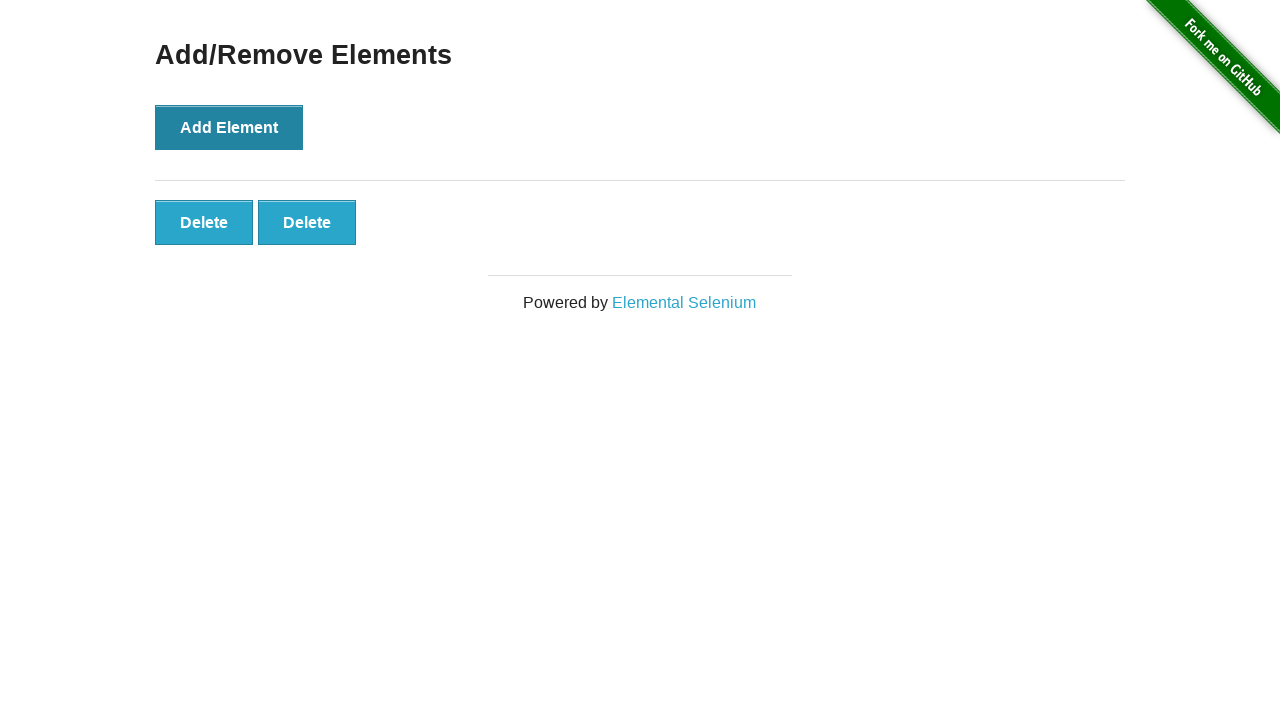

Clicked Add Element button (3rd time) at (229, 127) on xpath=//button[text()='Add Element']
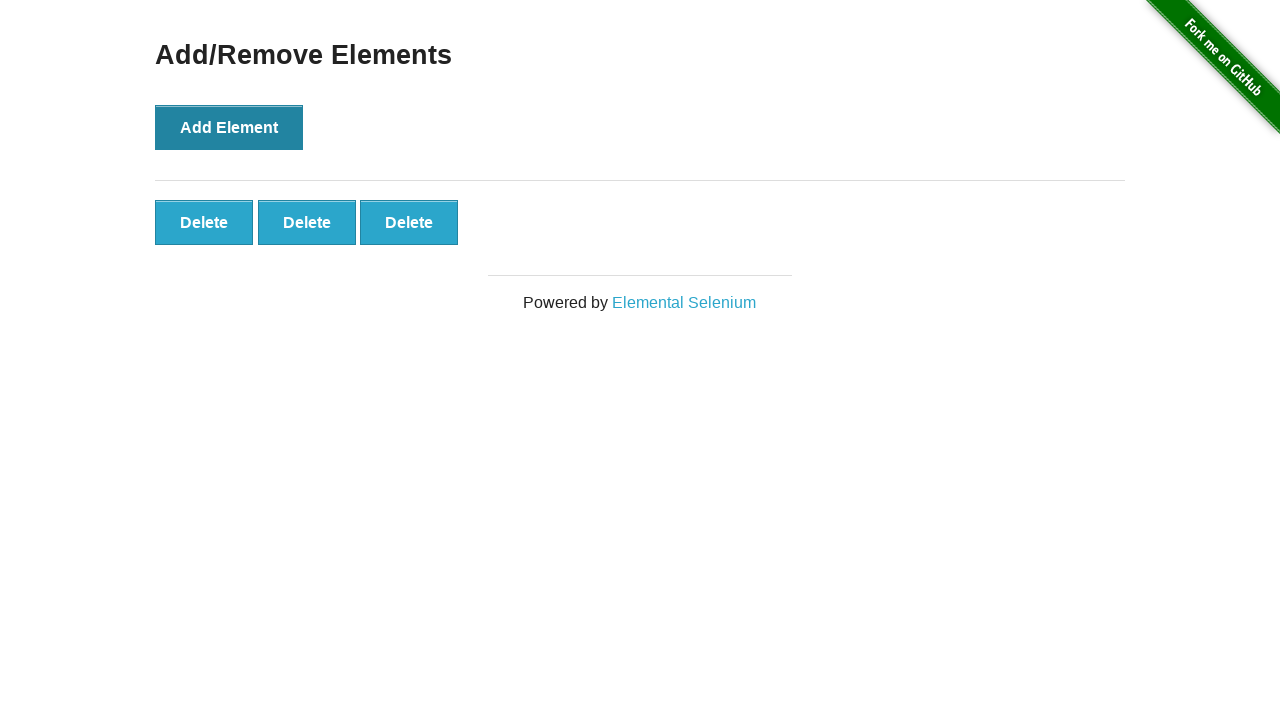

Clicked Add Element button (4th time) at (229, 127) on xpath=//button[text()='Add Element']
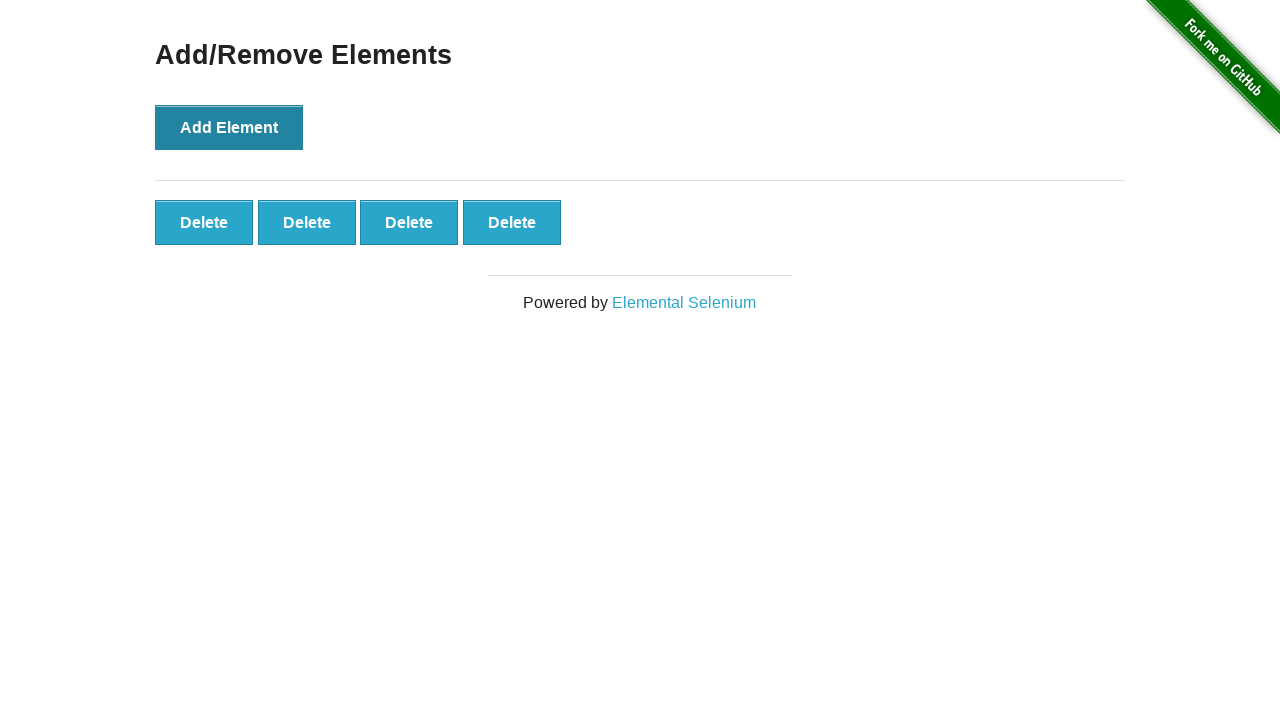

Verified four Delete buttons exist
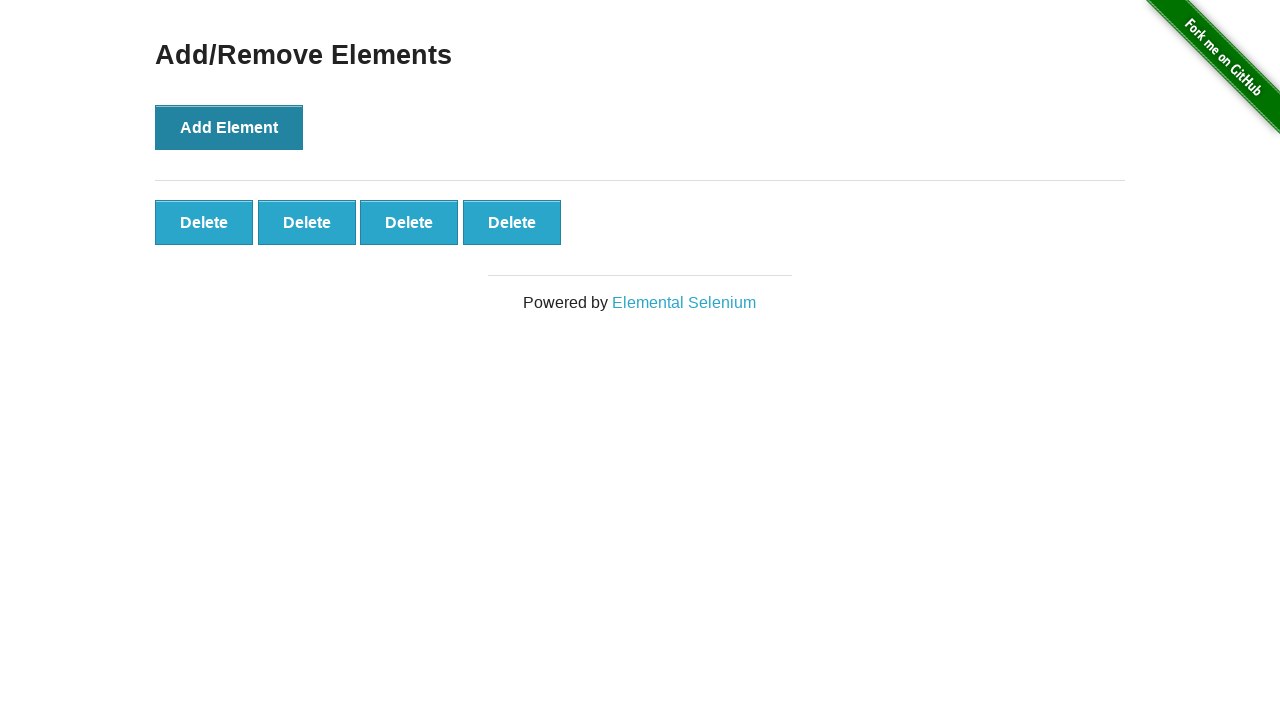

Clicked Delete button at index 3 at (512, 222) on xpath=//button[text()='Delete'] >> nth=3
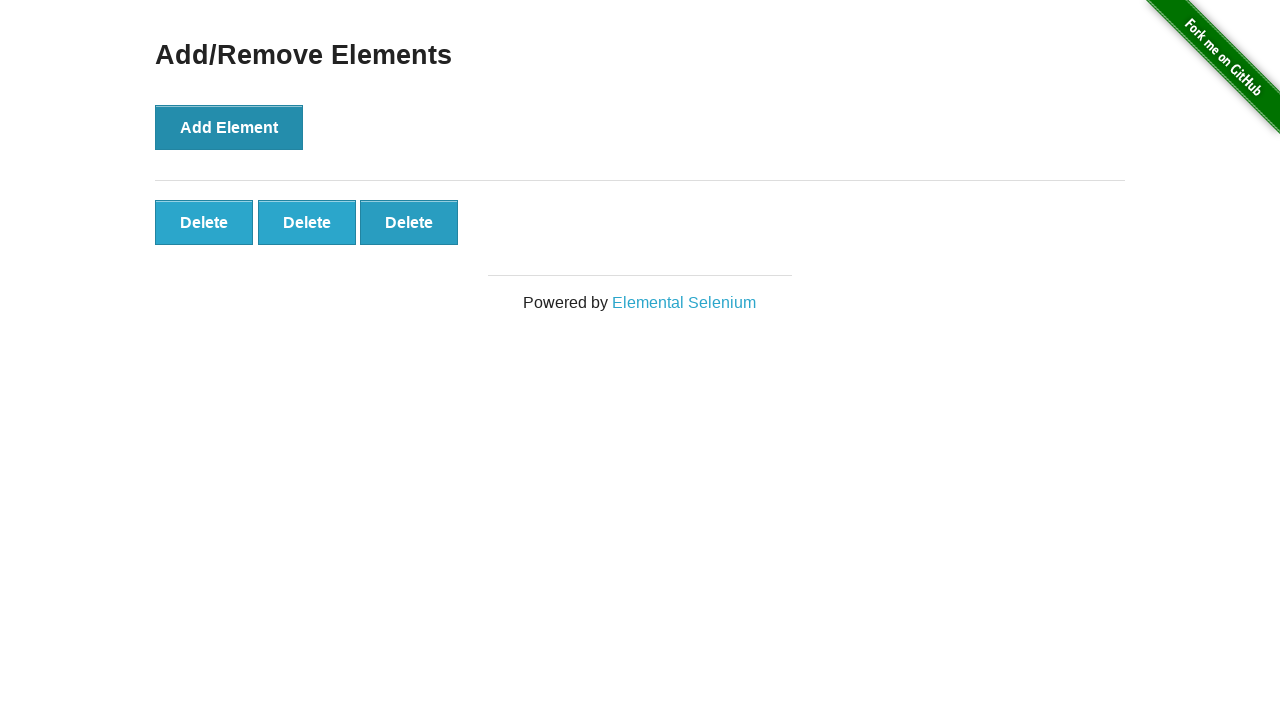

Clicked Delete button at index 1 at (307, 222) on xpath=//button[text()='Delete'] >> nth=1
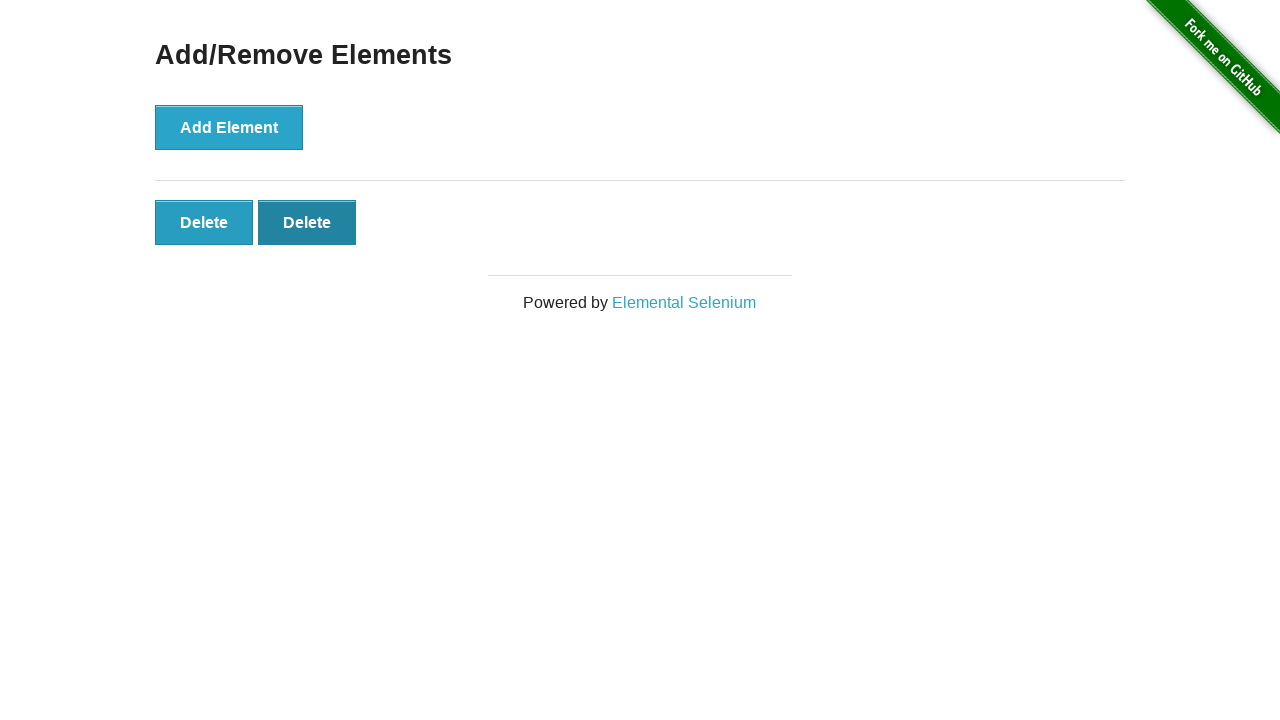

Verified two Delete buttons remain
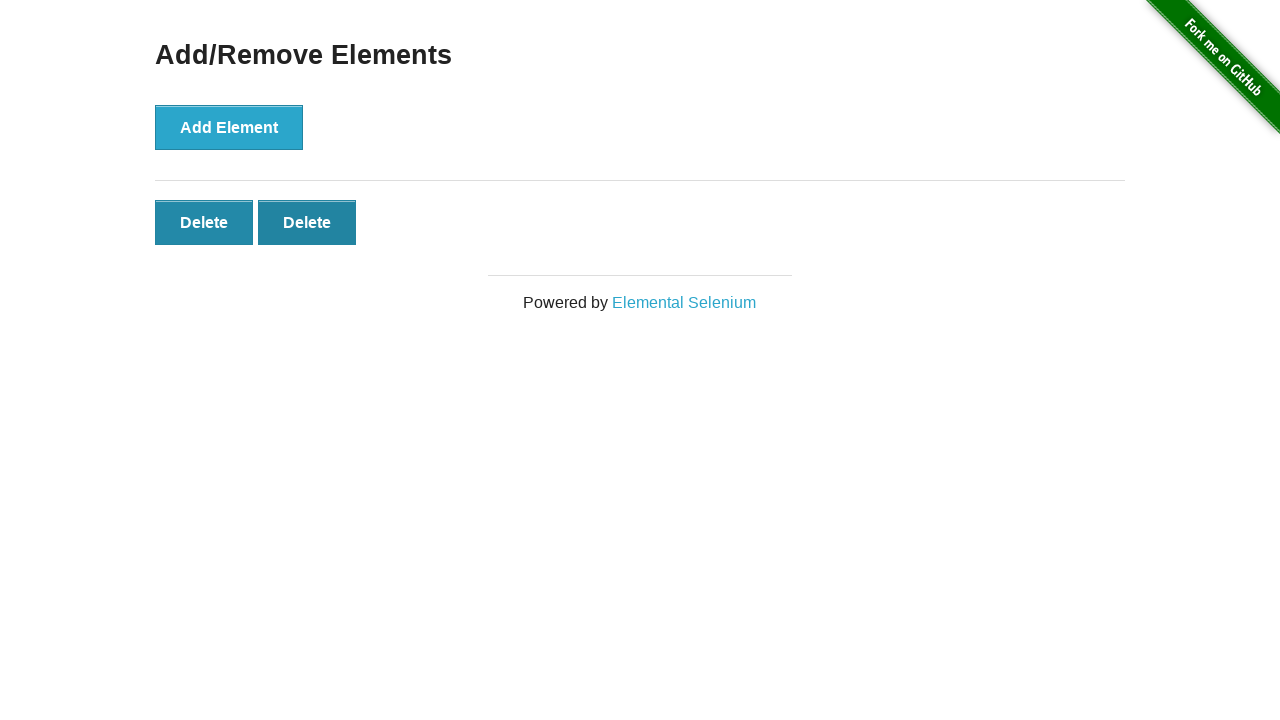

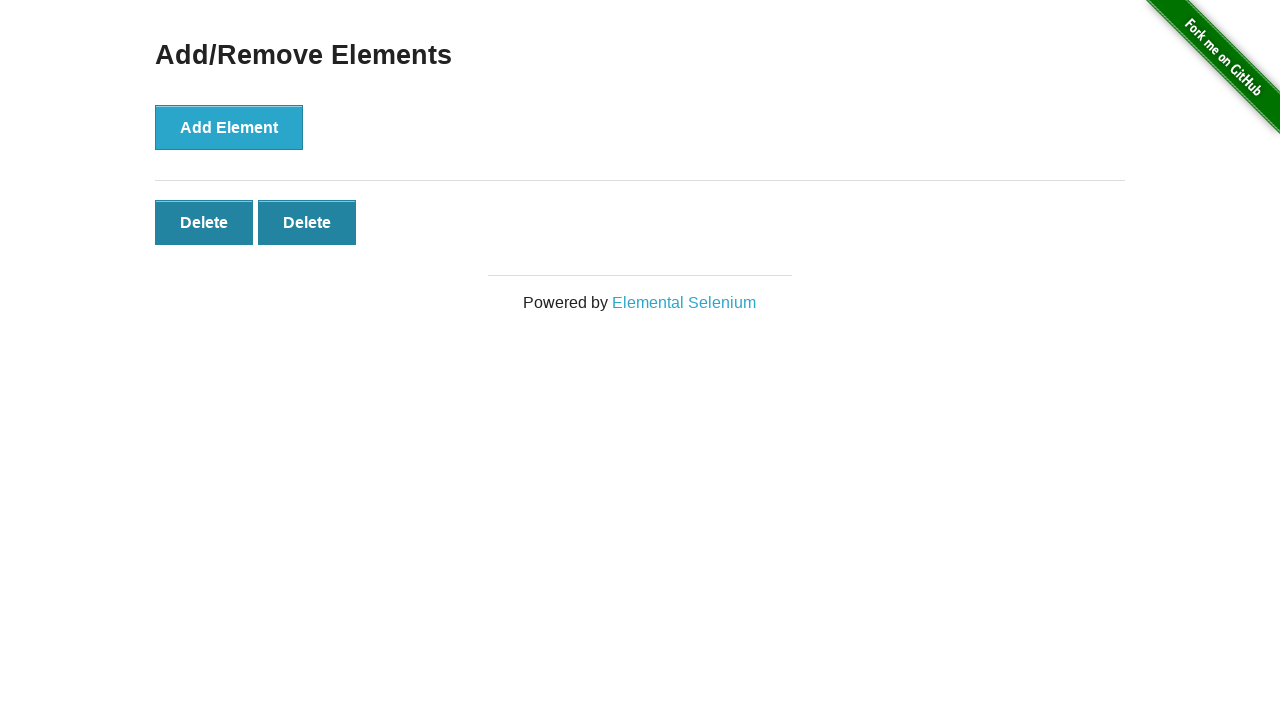